Solves a mathematical challenge by calculating a formula based on a value from the page, then fills the answer and completes form interactions including checkbox and radio button selections

Starting URL: https://suninjuly.github.io/math.html

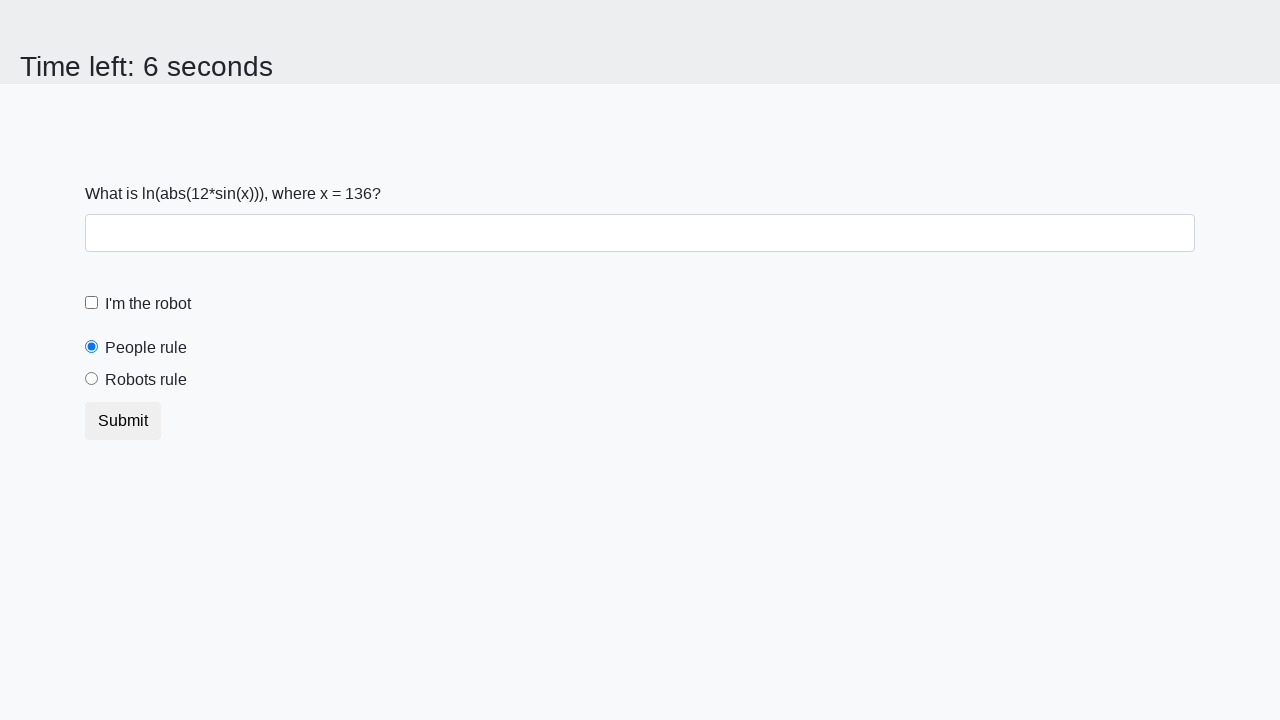

Located the input value element
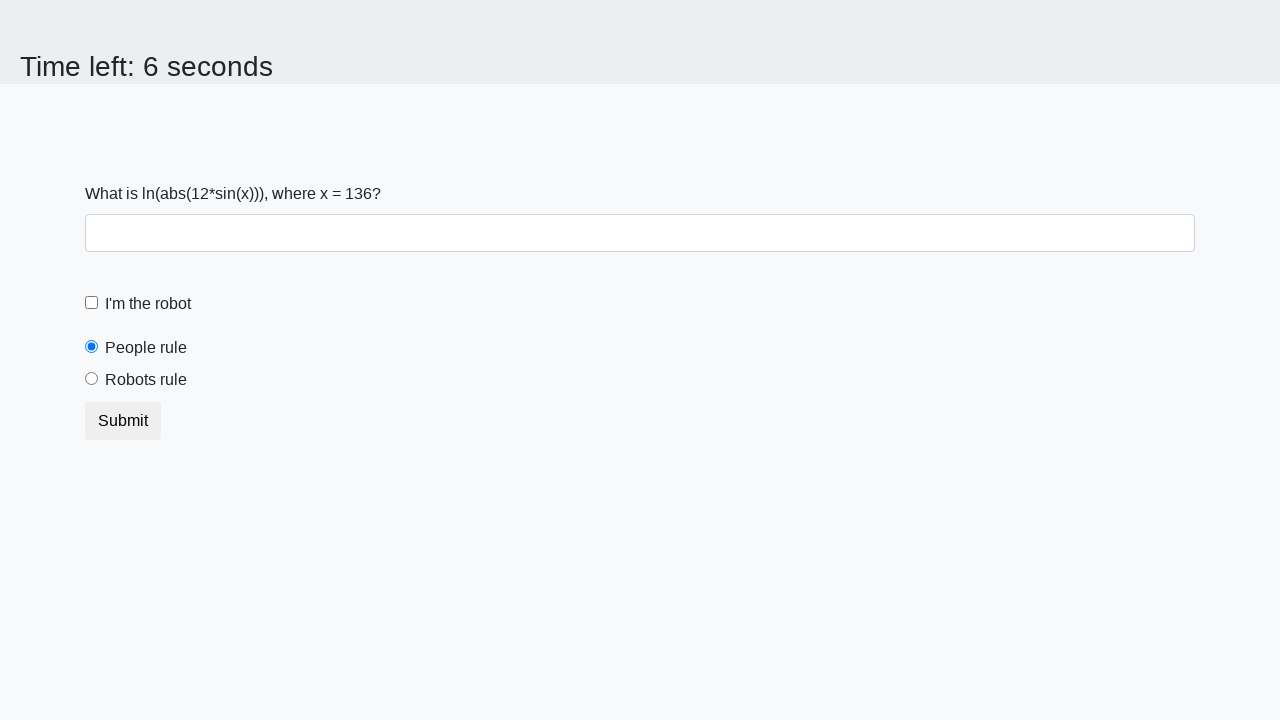

Retrieved the value from the page
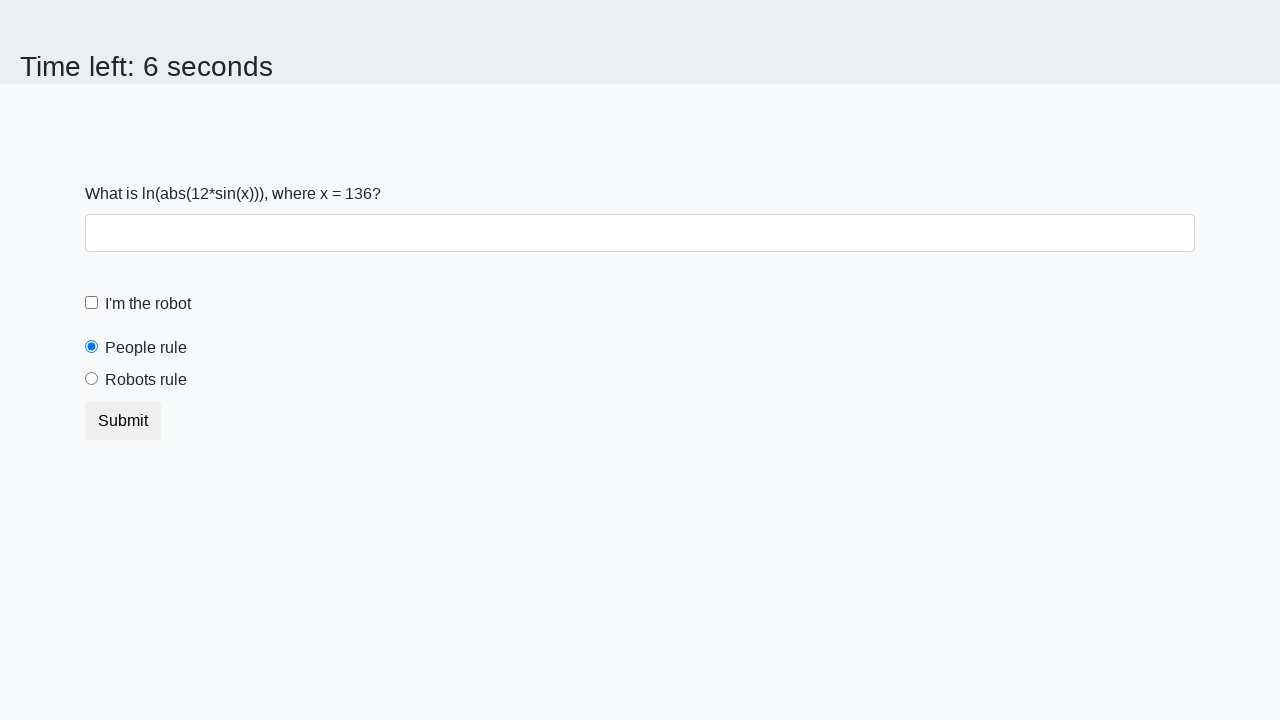

Calculated the formula result: y = log(abs(12*sin(136)))
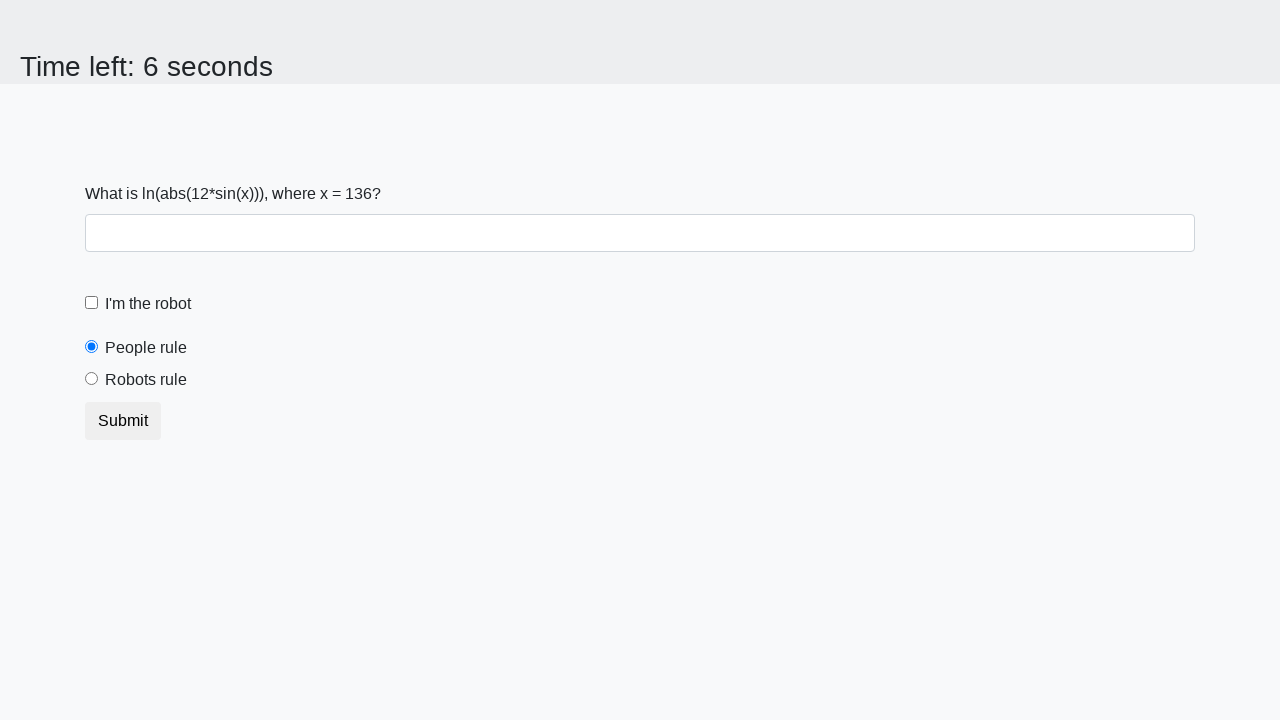

Filled answer field with calculated value: 2.249732528911281 on #answer
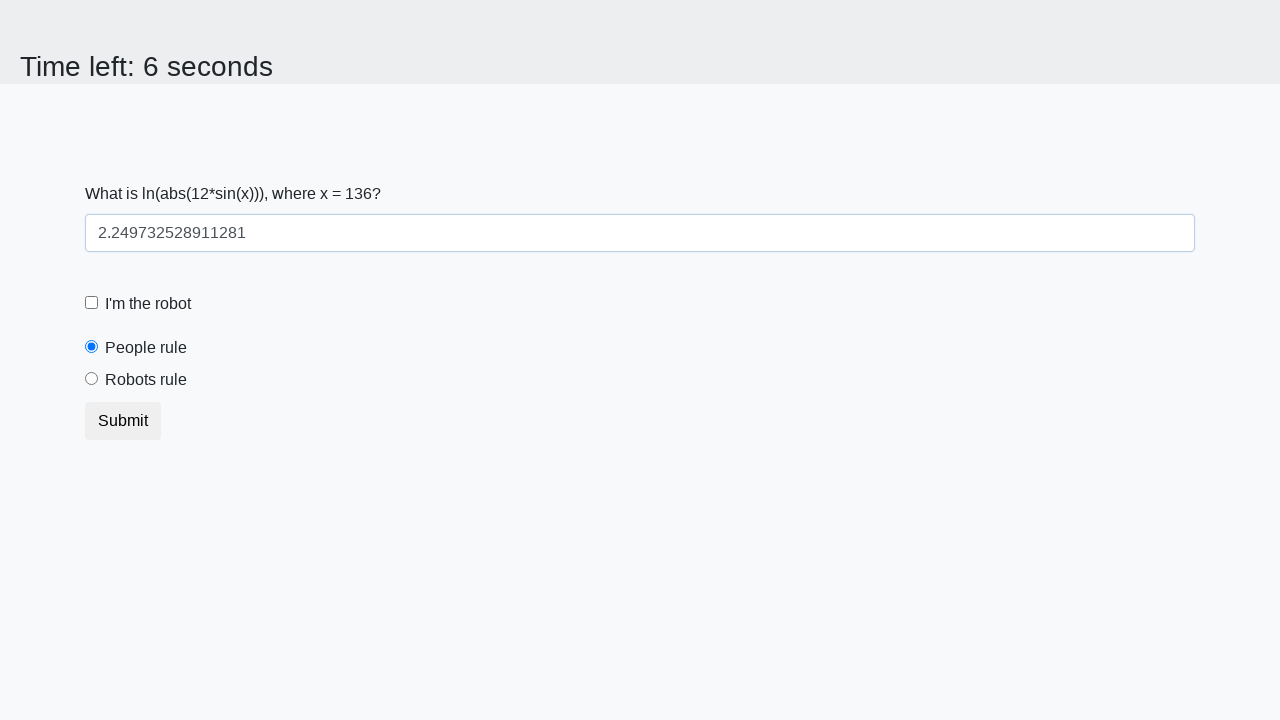

Clicked the robot checkbox at (148, 304) on [for="robotCheckbox"]
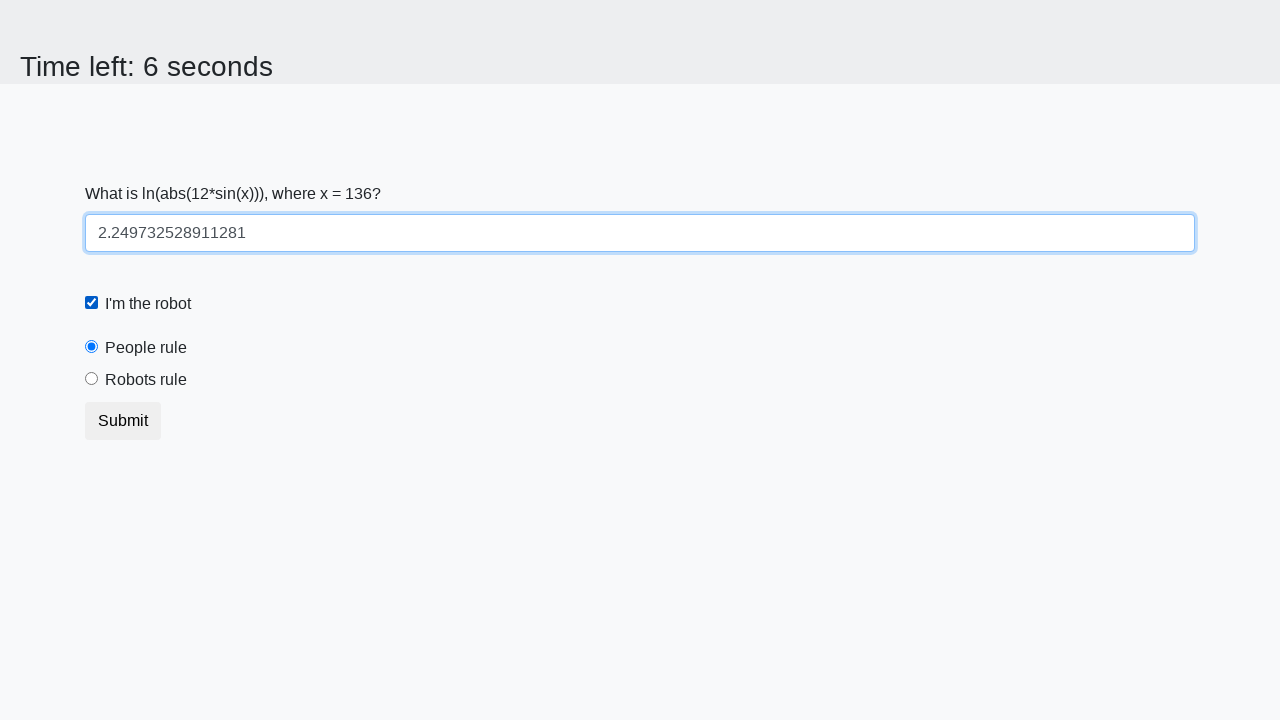

Selected the robots rule radio button at (92, 379) on #robotsRule
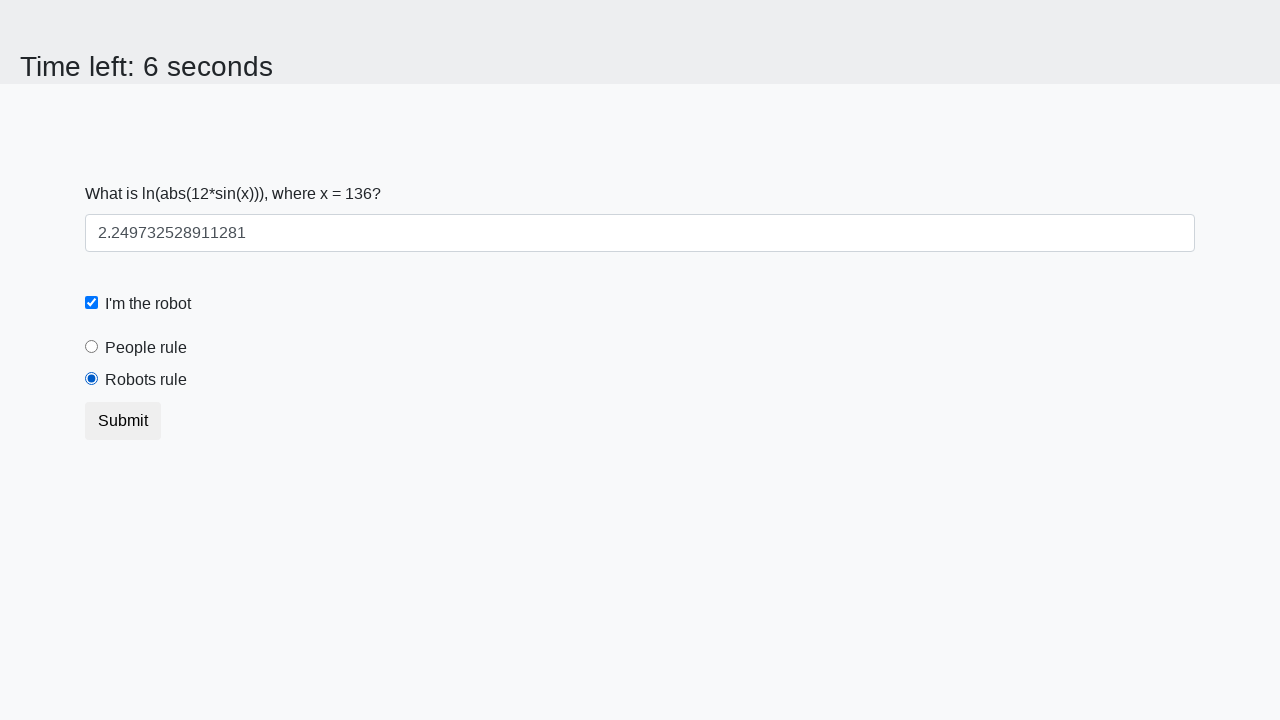

Clicked the submit button to complete the form at (123, 421) on button.btn
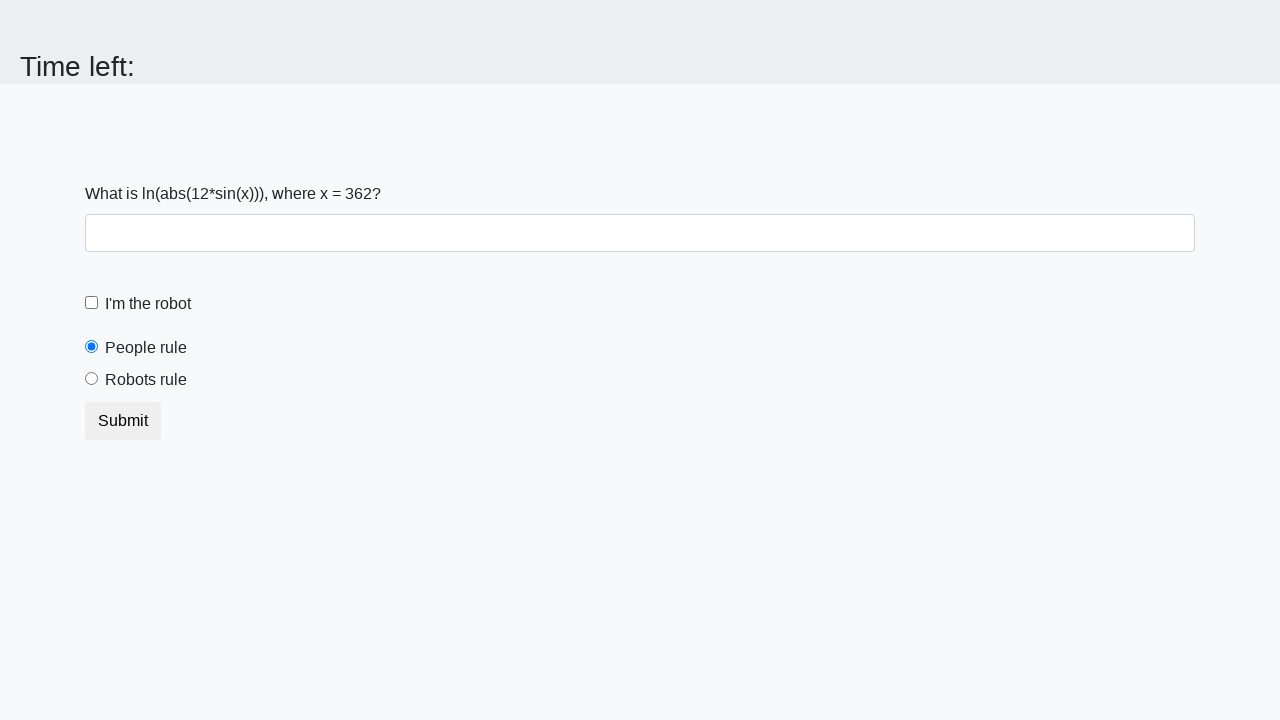

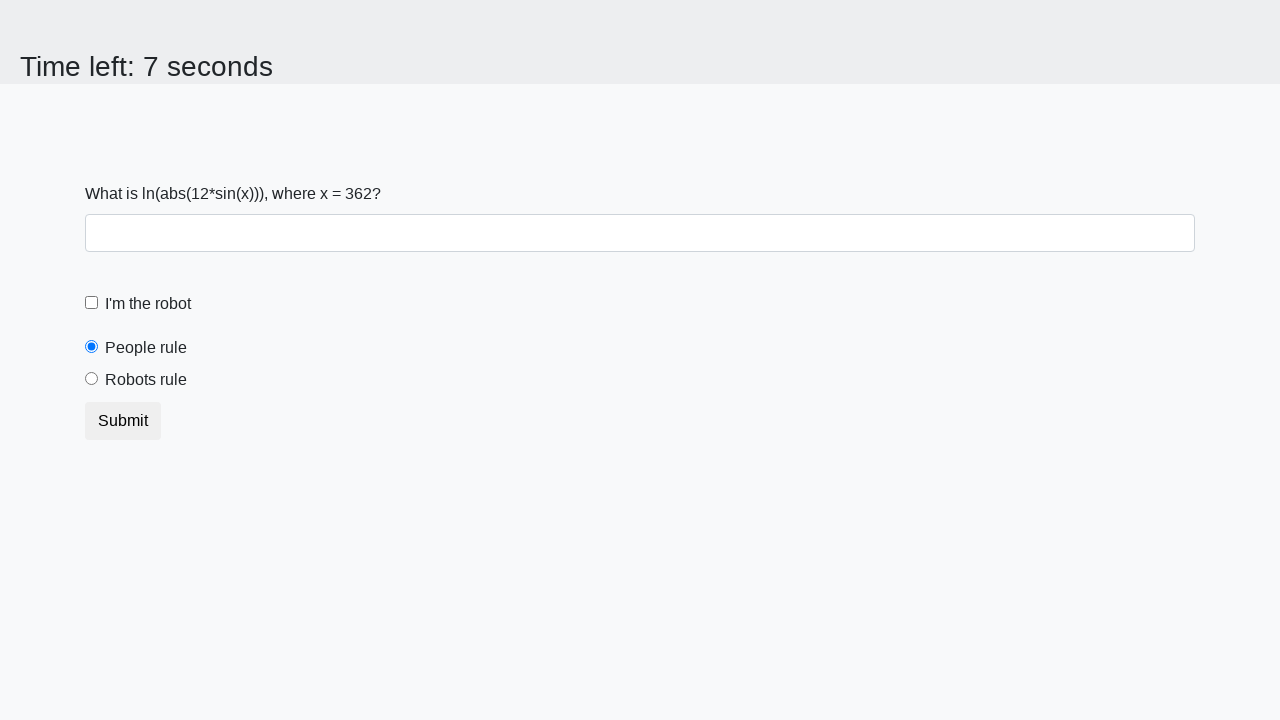